Tests filling a first name input field on a registration form by entering a concatenated string value

Starting URL: https://naveenautomationlabs.com/opencart/index.php?route=account/register

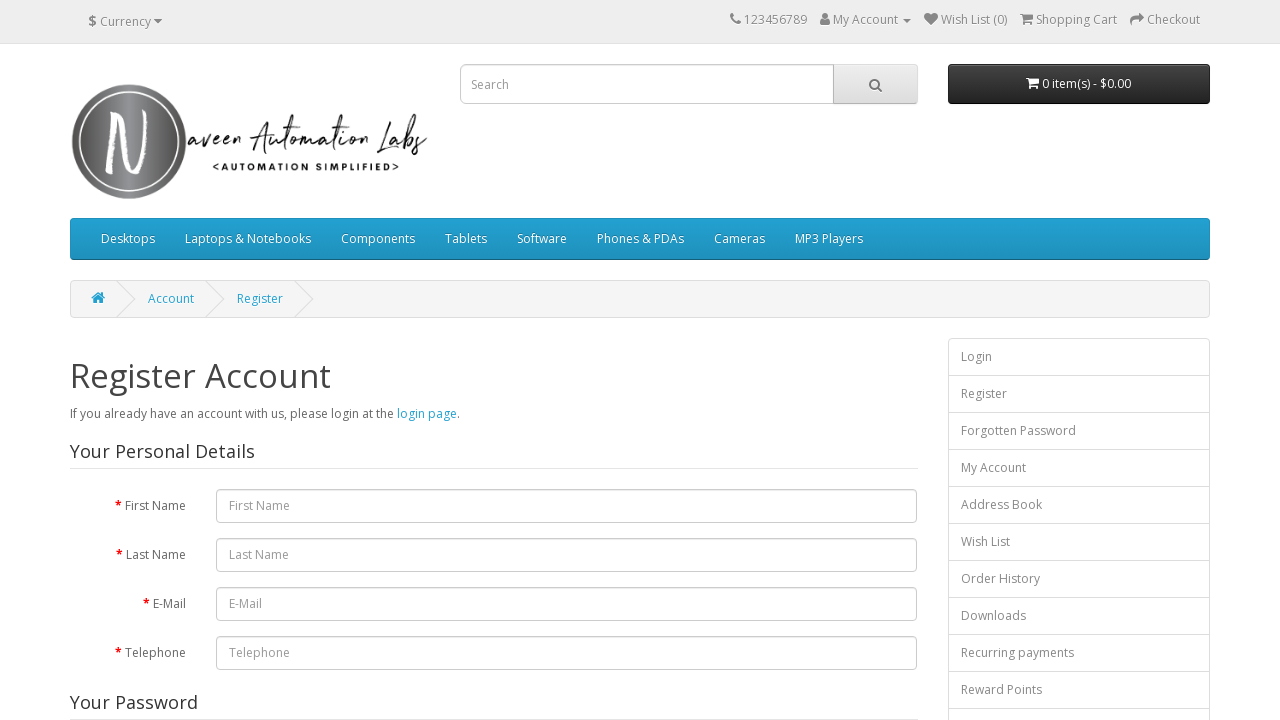

Navigated to OpenCart registration form page
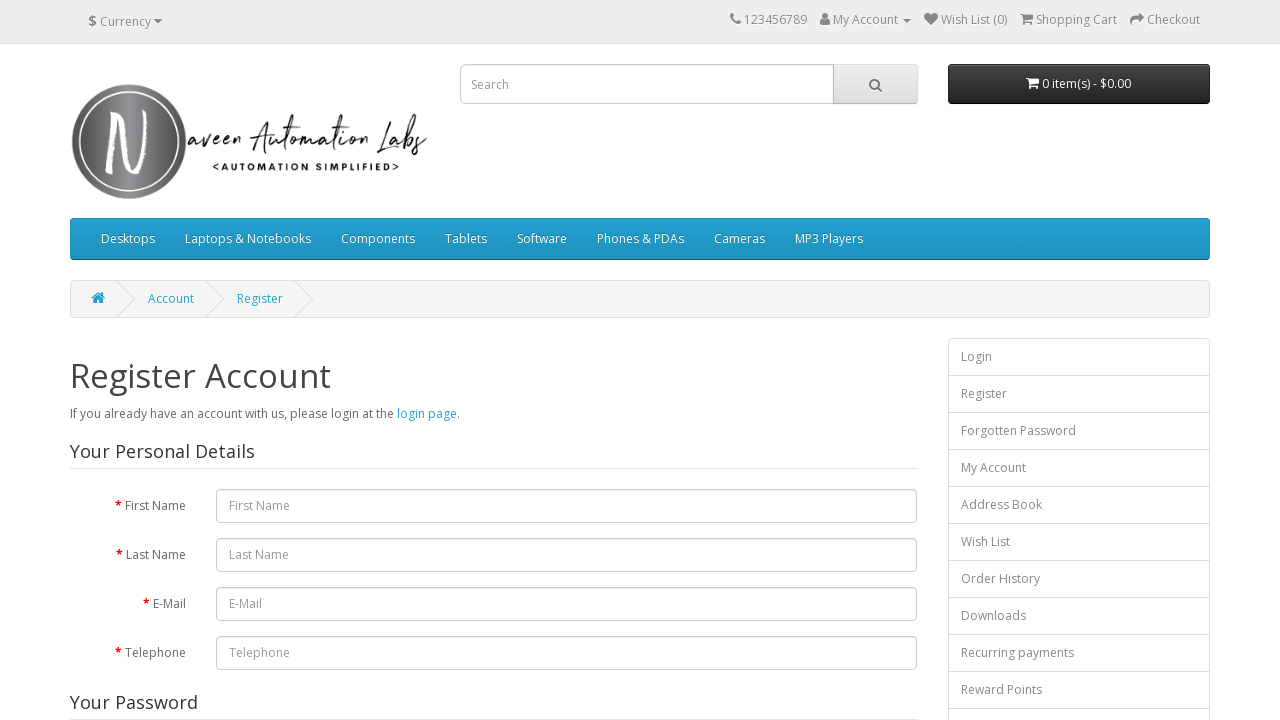

Filled first name field with concatenated string 'Naveen Automation Labs' on #input-firstname
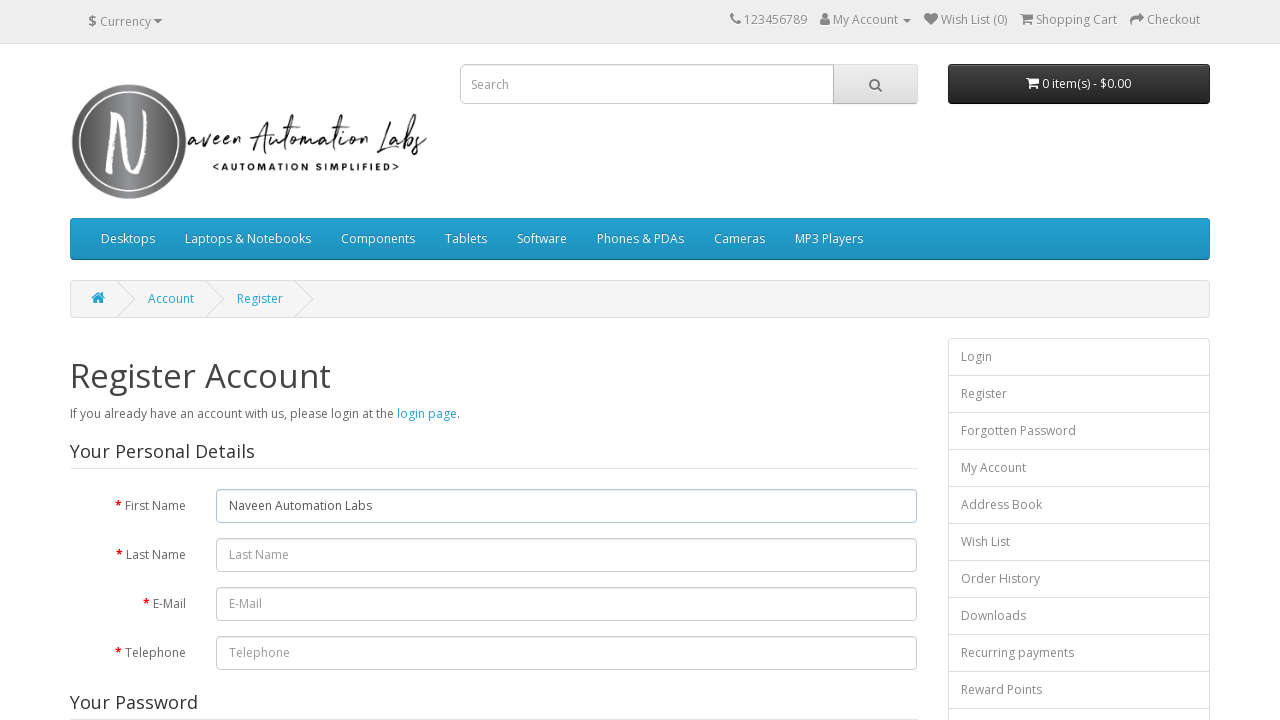

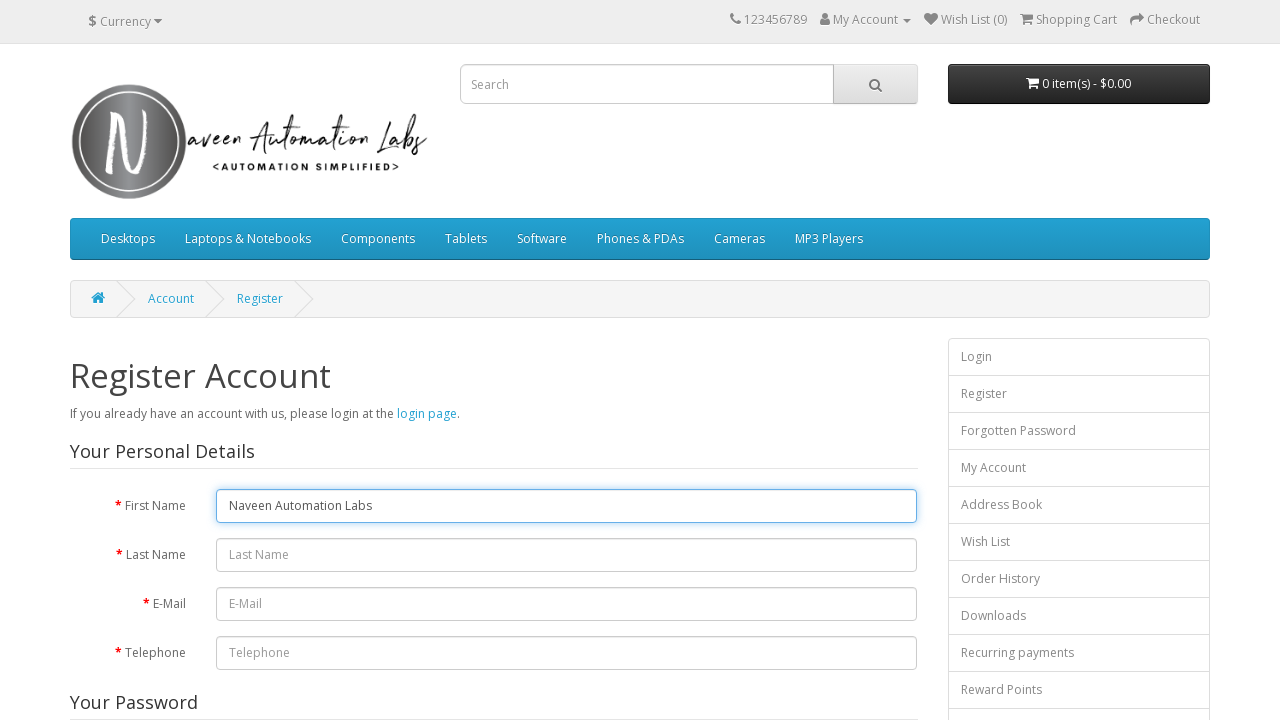